Tests drag and drop functionality by dragging an image element into a trash container within an iframe

Starting URL: http://www.globalsqa.com/demo-site/draganddrop/

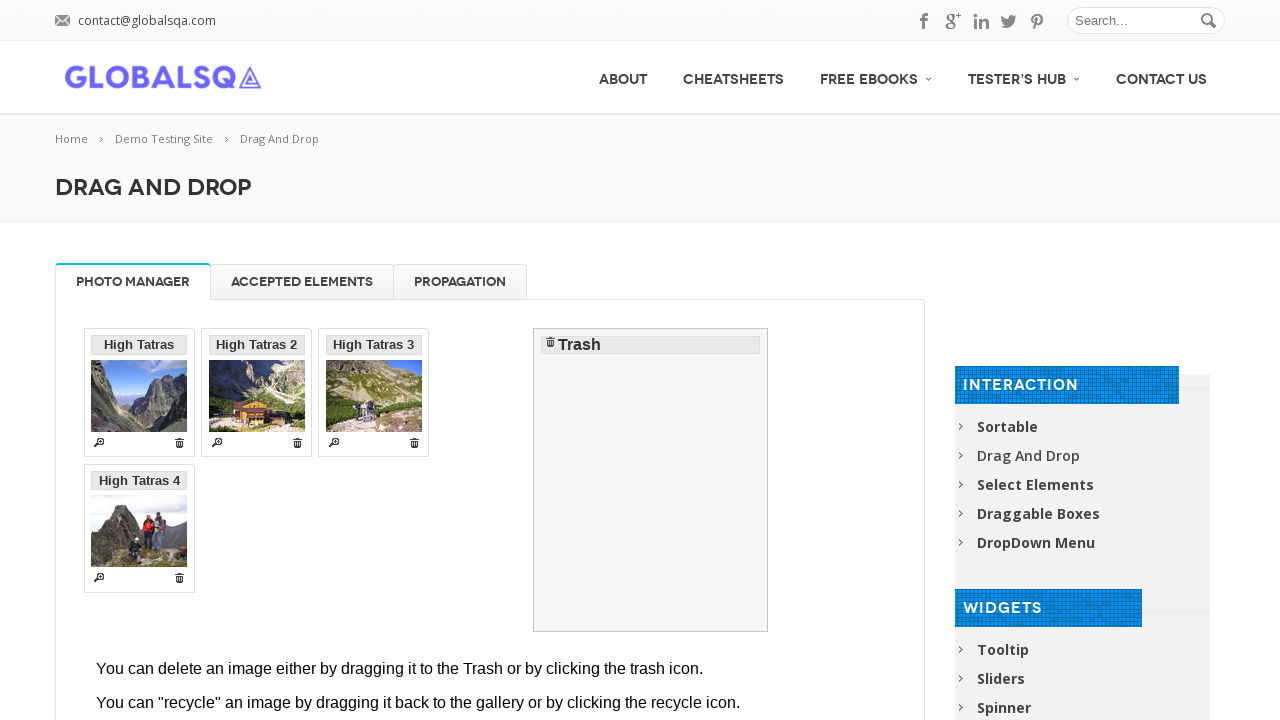

Located the demo iframe containing drag and drop elements
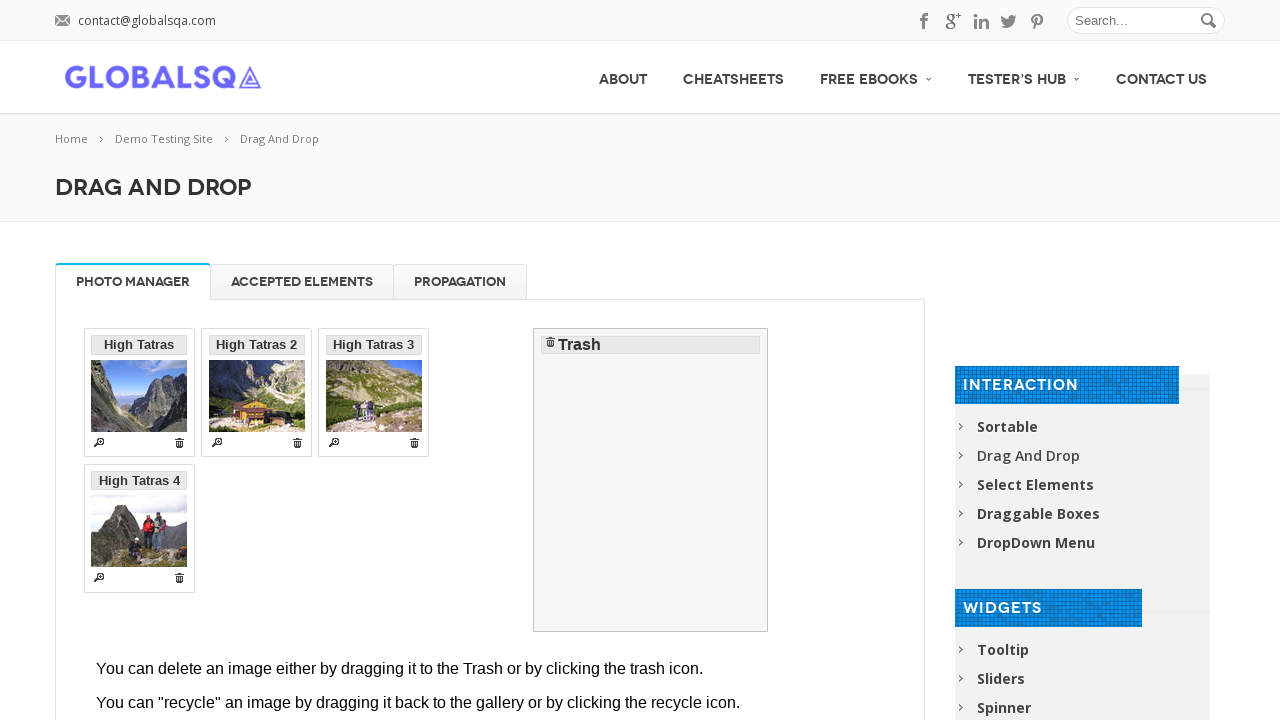

Located the source image element 'Planning the ascent' to drag
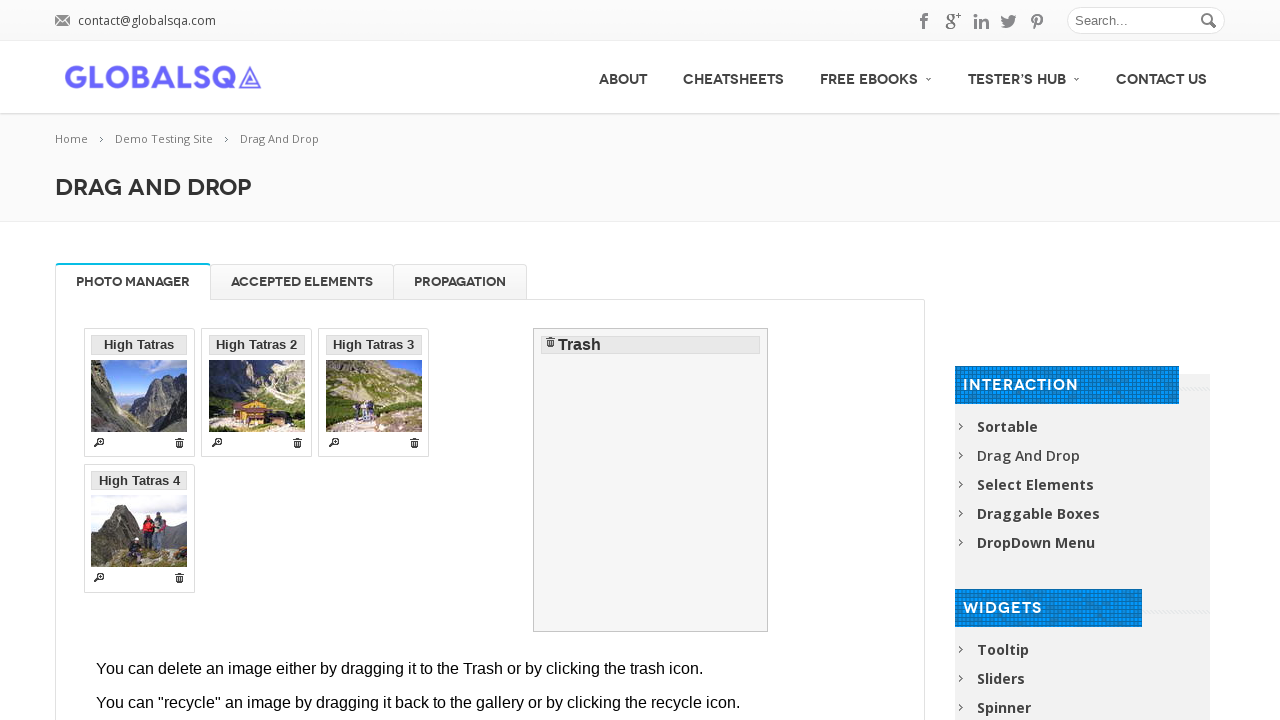

Located the destination trash container element
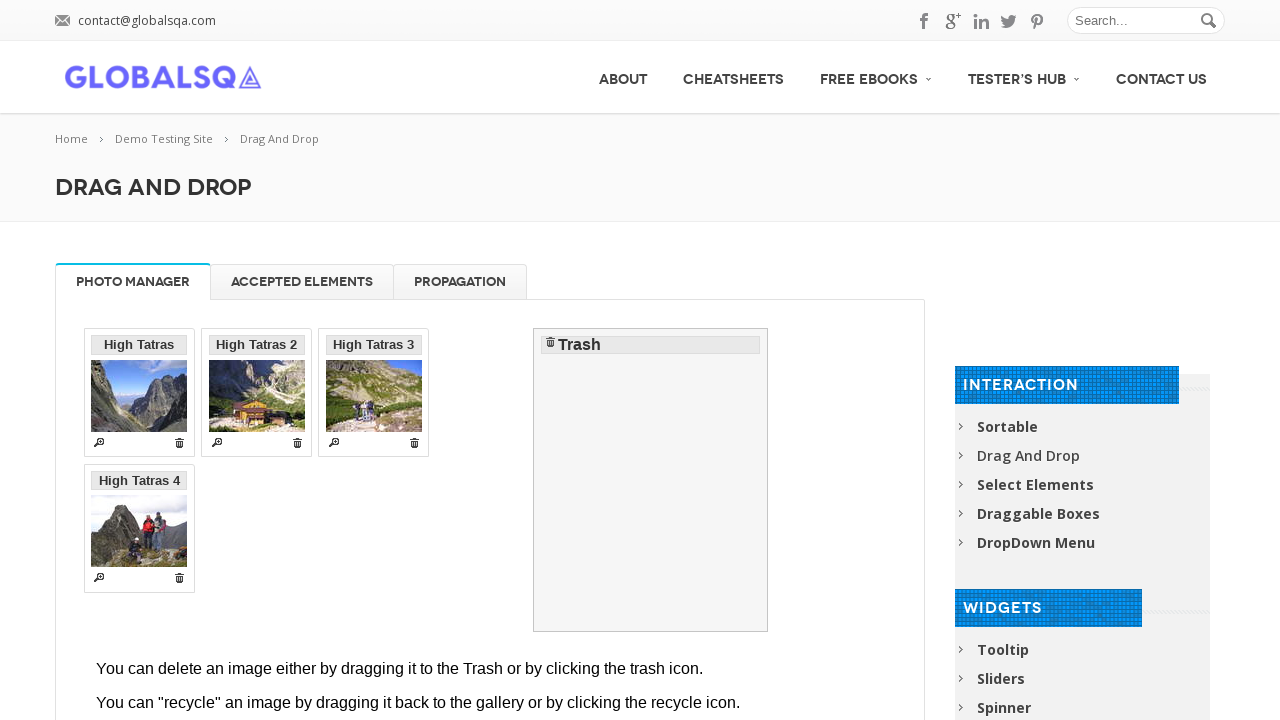

Dragged the 'Planning the ascent' image into the trash container at (651, 480)
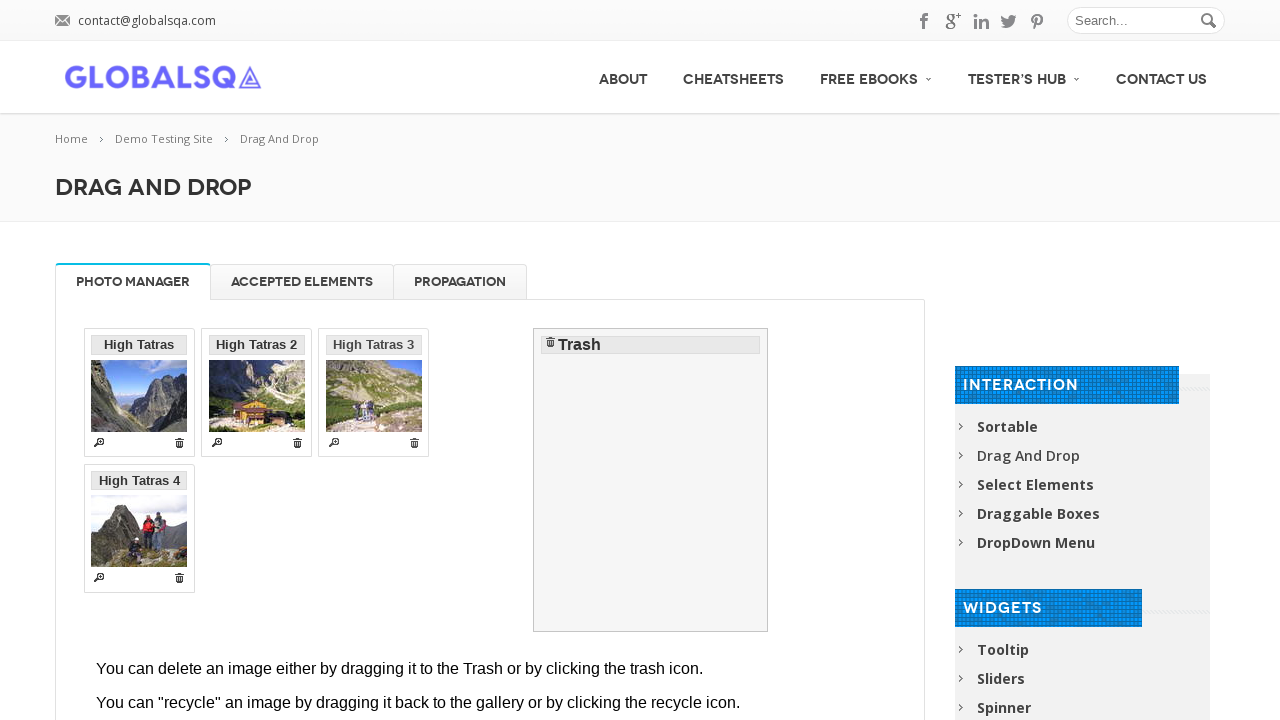

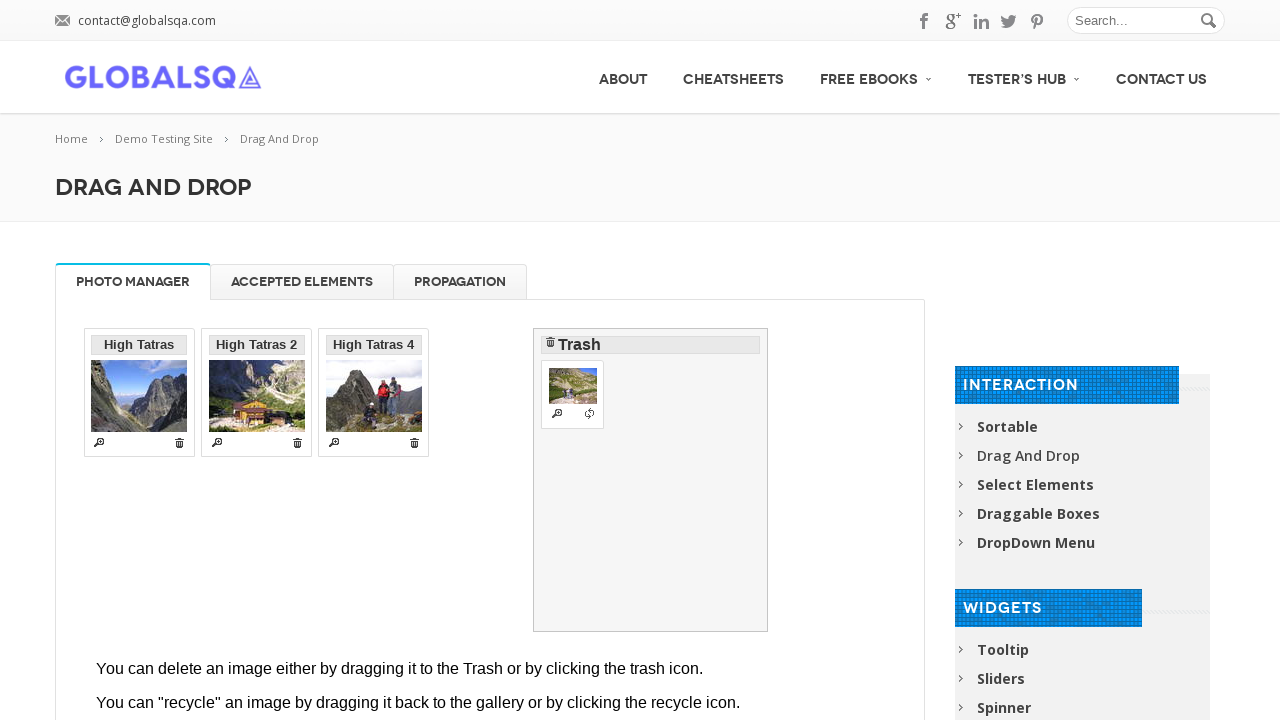